Tests checkbox functionality on jQuery UI by switching to an iframe and clicking a checkbox element

Starting URL: https://jqueryui.com/checkboxradio/

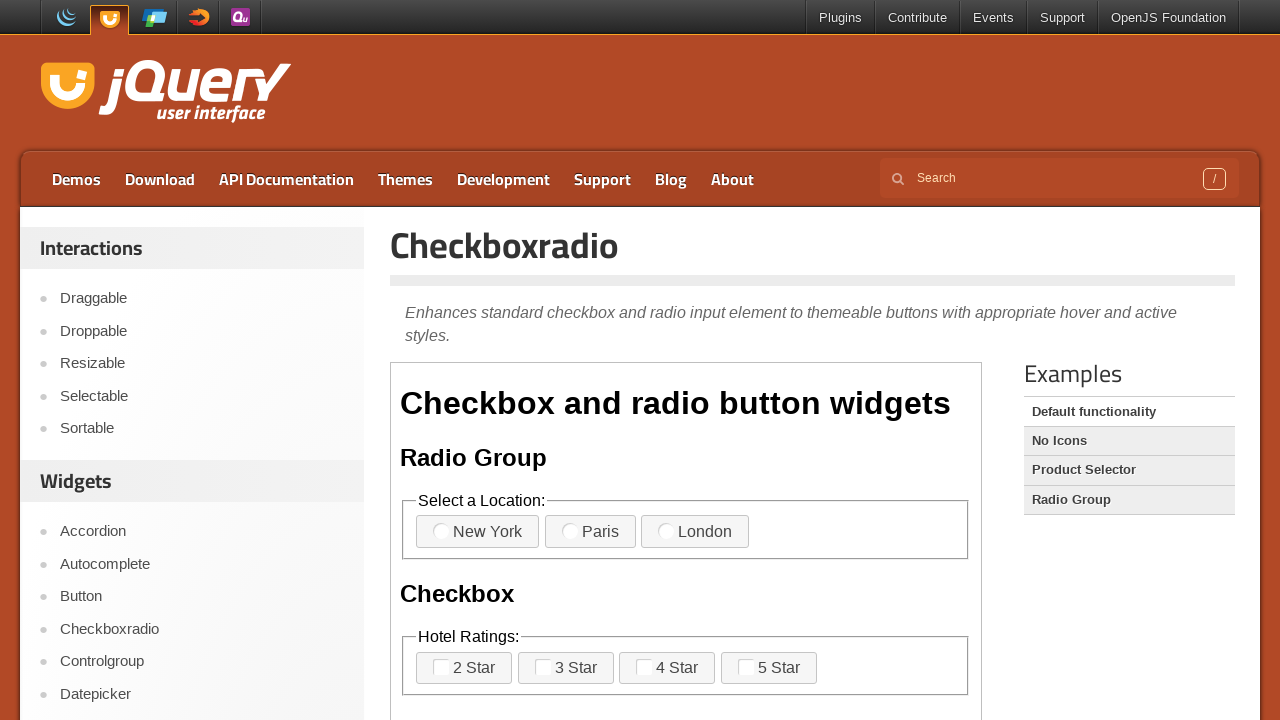

Located the demo iframe
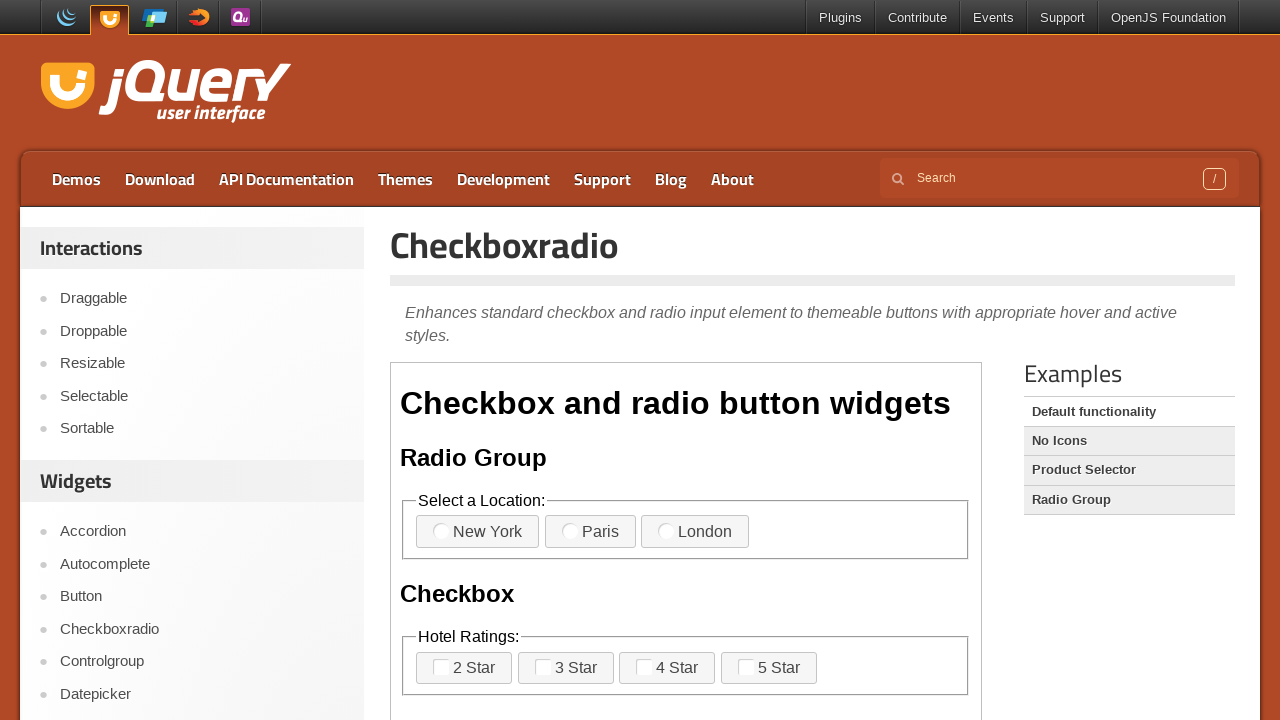

Clicked checkbox label to toggle checkbox state at (464, 668) on iframe >> nth=0 >> internal:control=enter-frame >> label[for='checkbox-1']
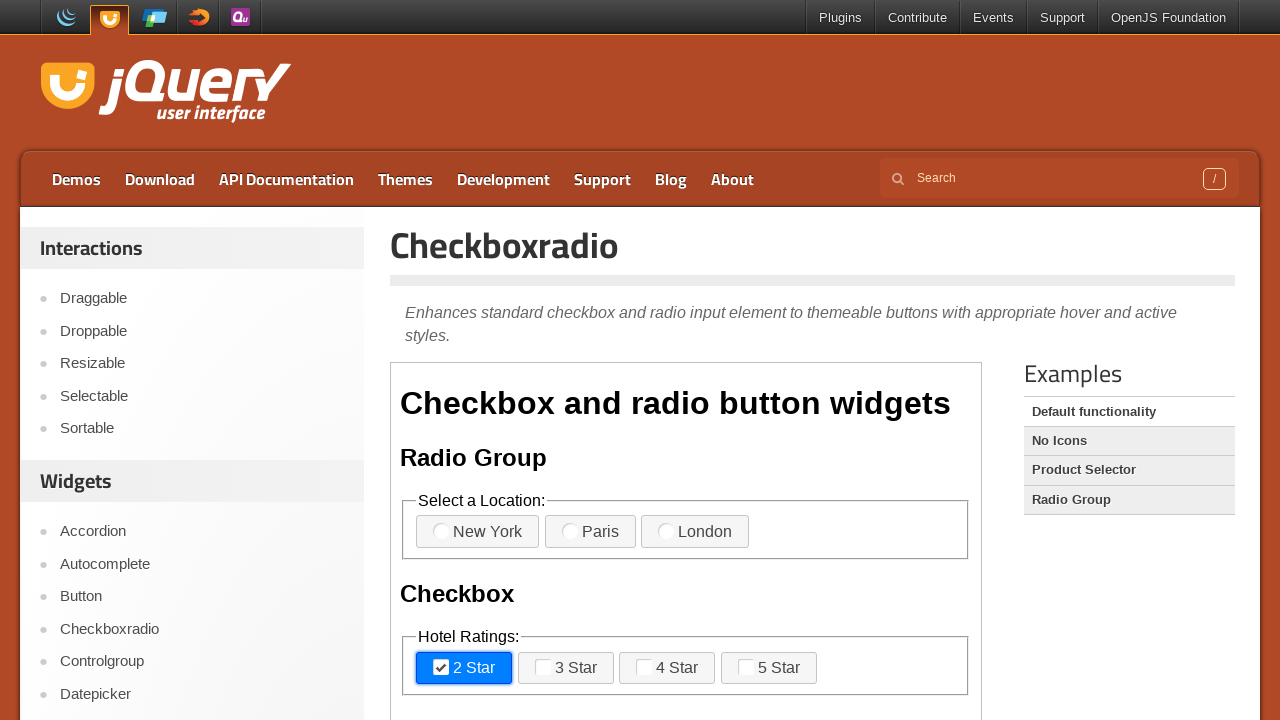

Checkbox label is visible and ready
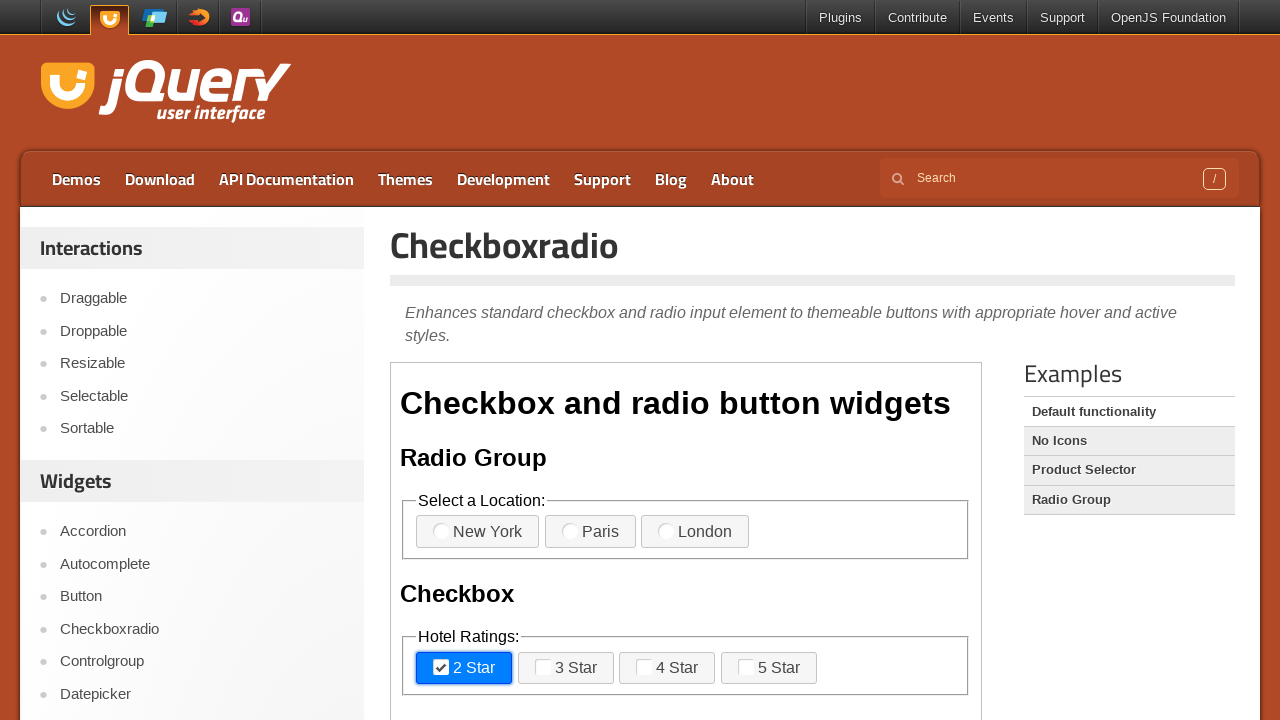

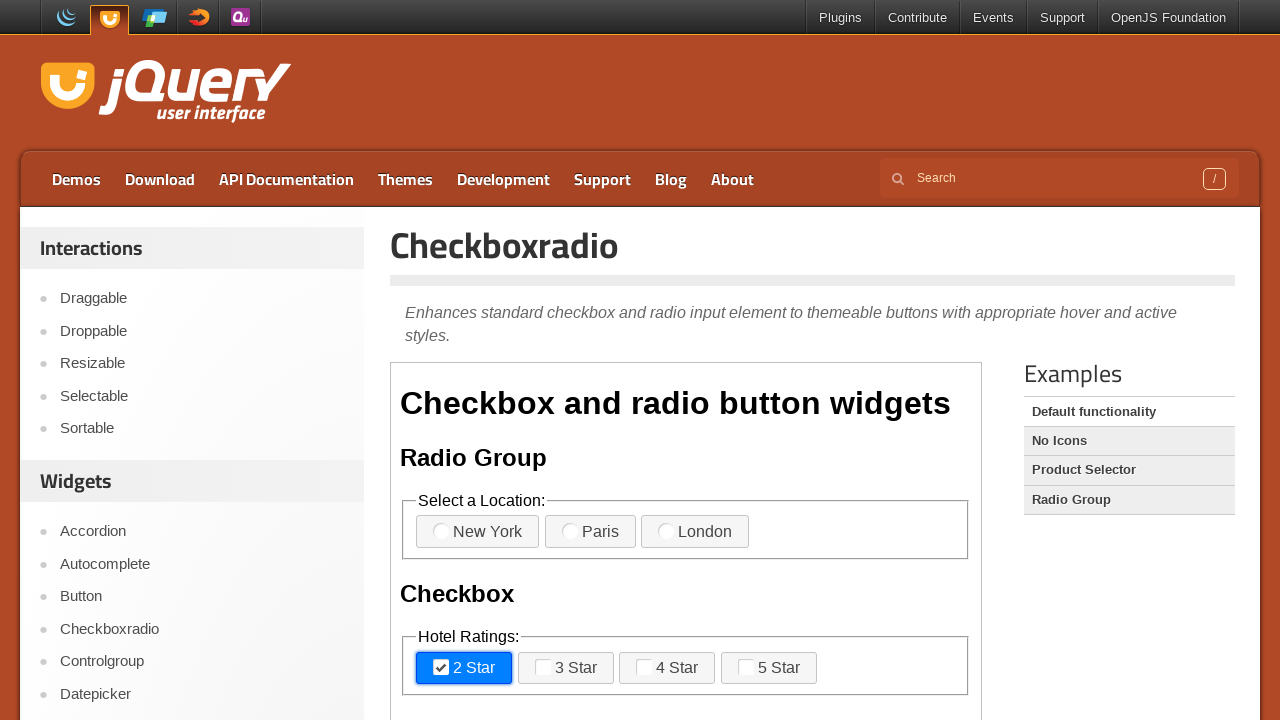